Navigates to the inputs practice page and clicks the Home link to verify navigation to the Practice homepage

Starting URL: https://practice.cydeo.com/inputs

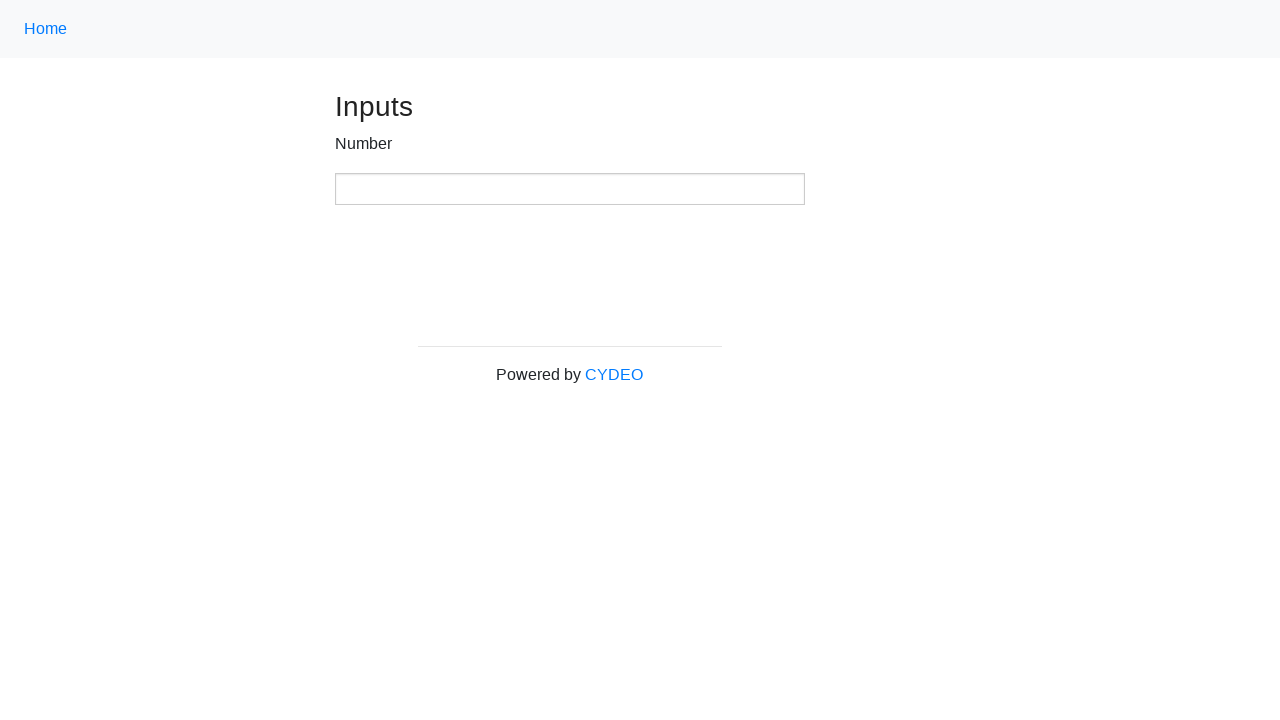

Clicked Home link using class name locator at (46, 29) on .nav-link
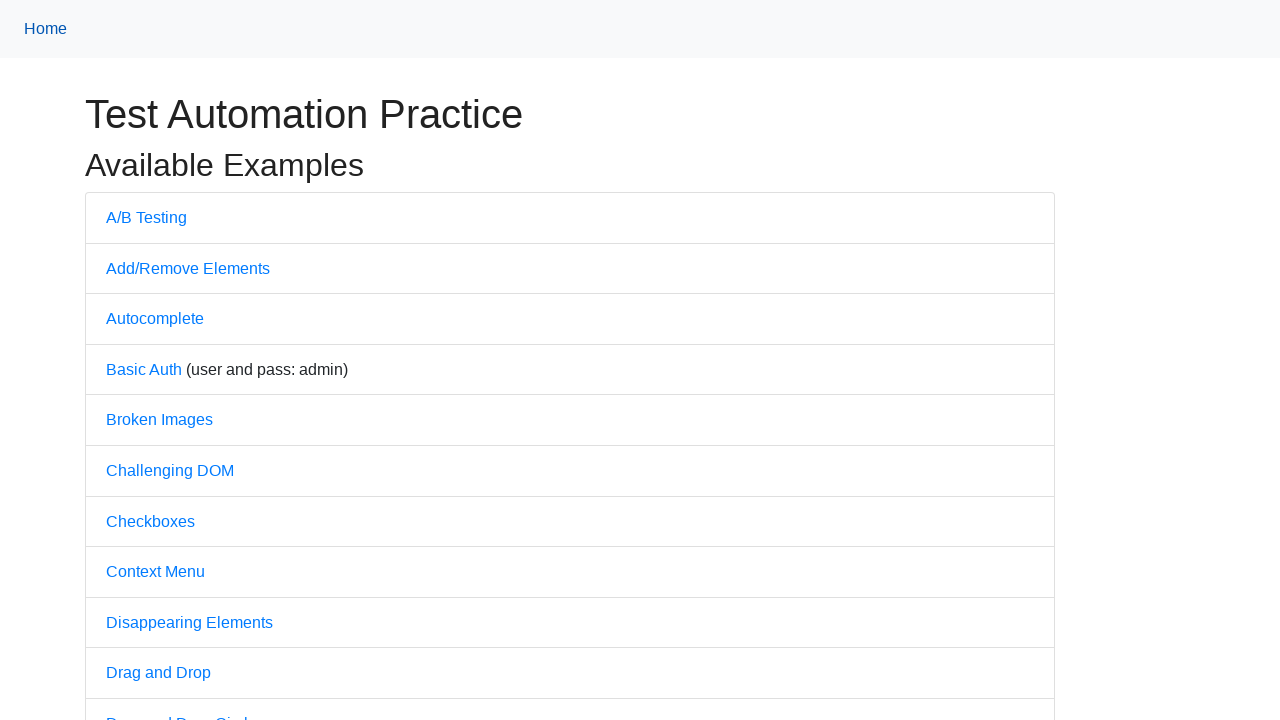

Waited for page load to complete
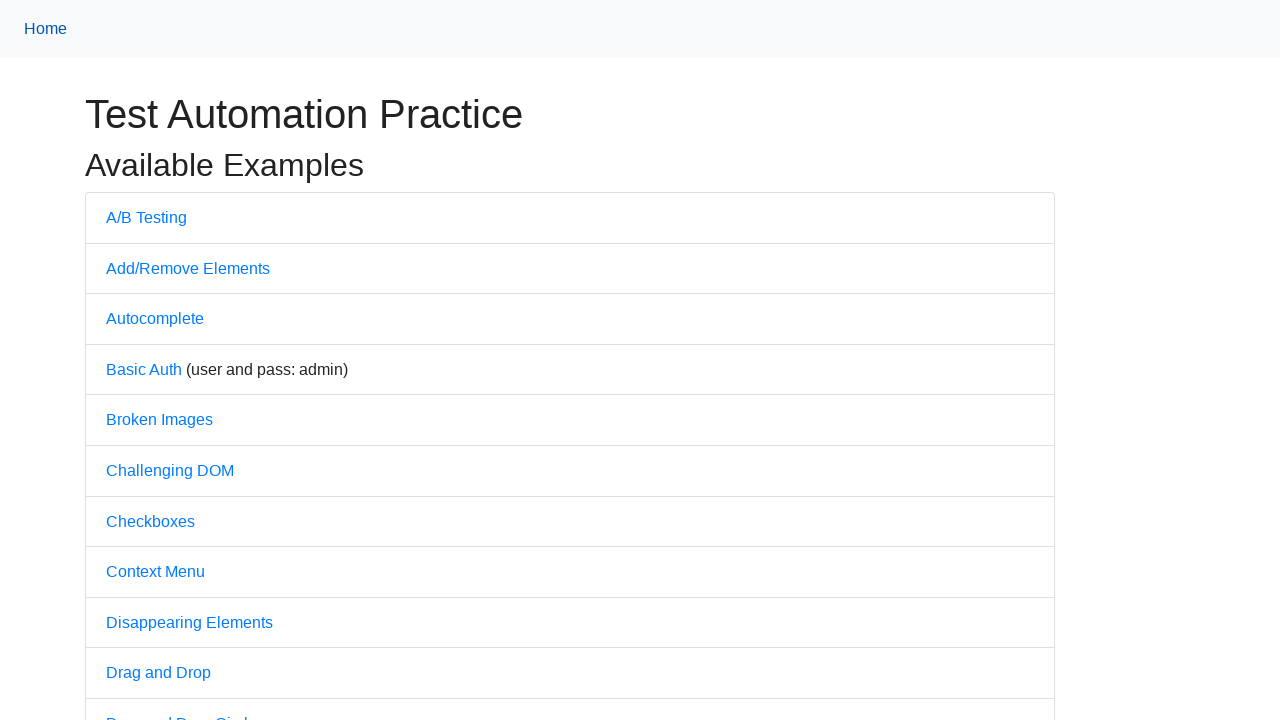

Verified page title is 'Practice'
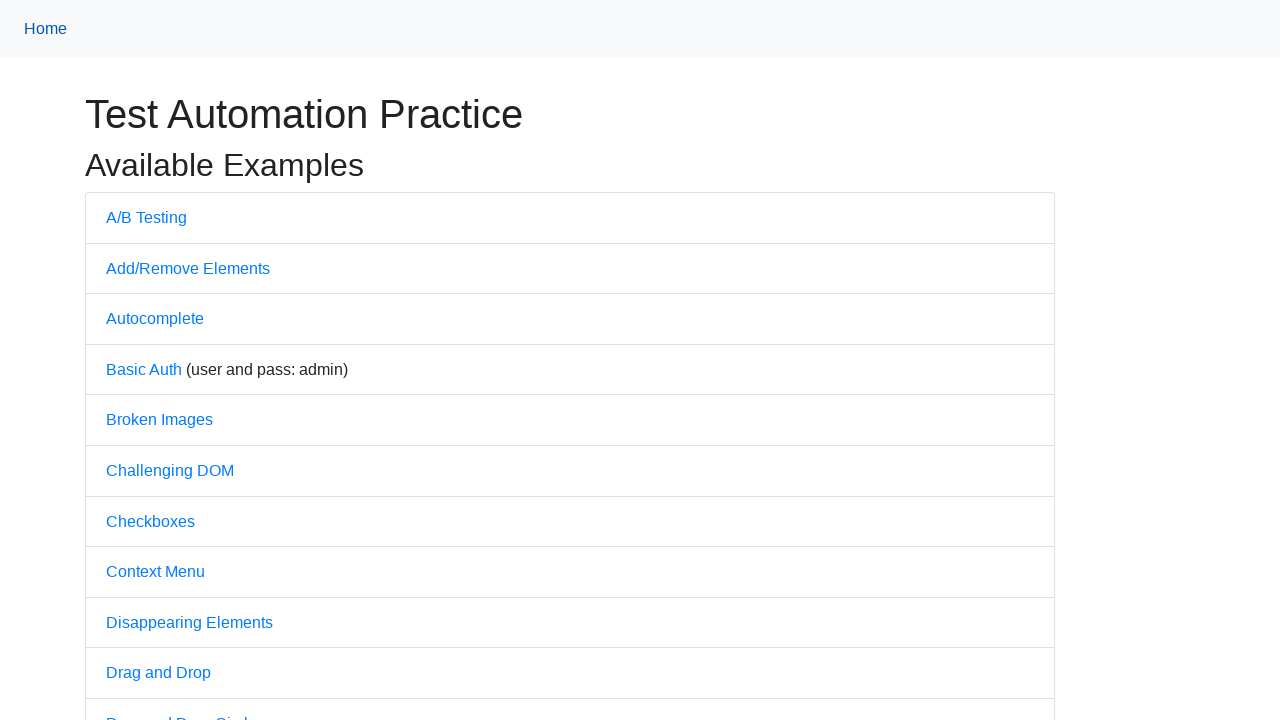

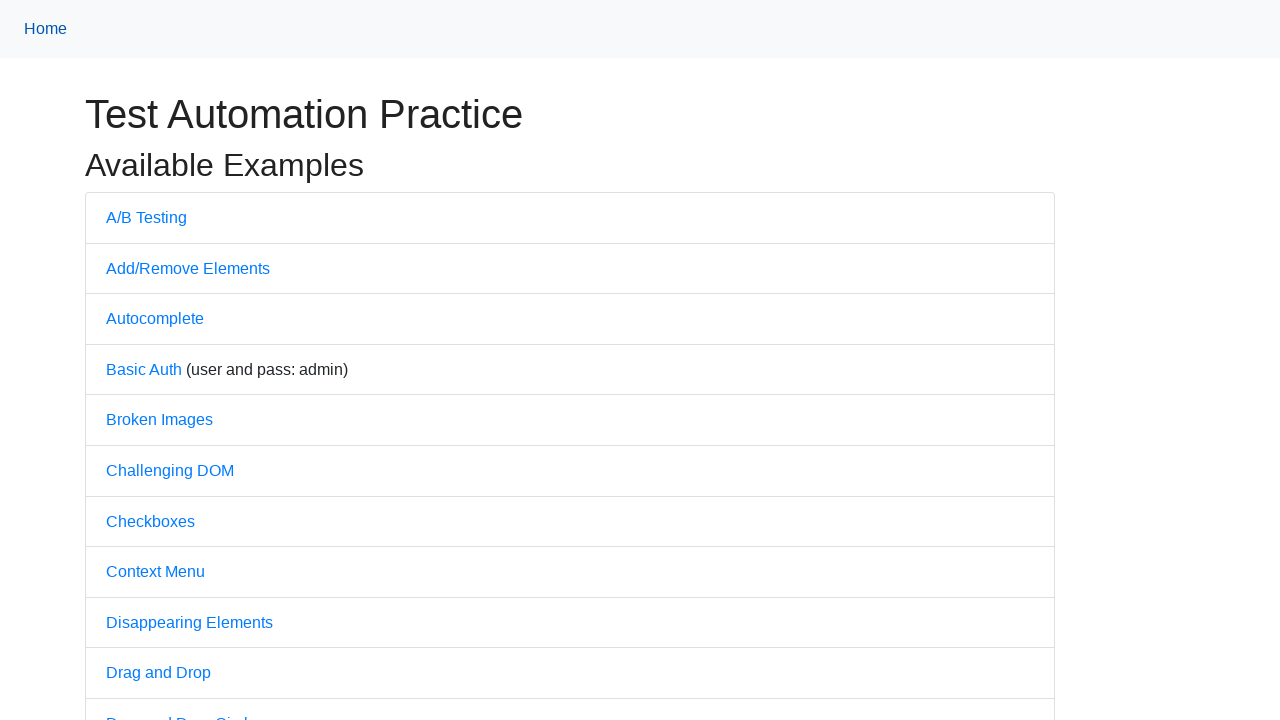